Tests clicking a button with a dynamic ID multiple times by pressing Enter on the button element, demonstrating handling of elements with changing IDs.

Starting URL: http://uitestingplayground.com/dynamicid

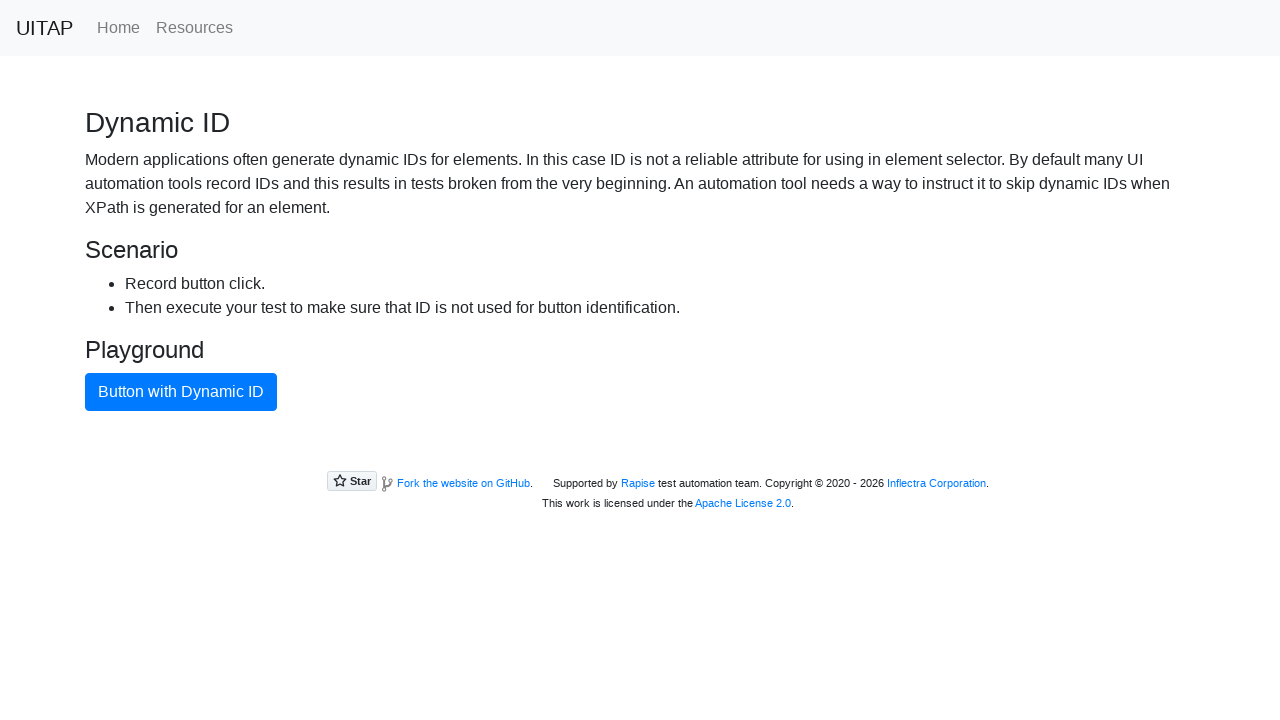

Pressed Enter on blue button (click 1 of 3) with dynamic ID on button.btn.btn-primary
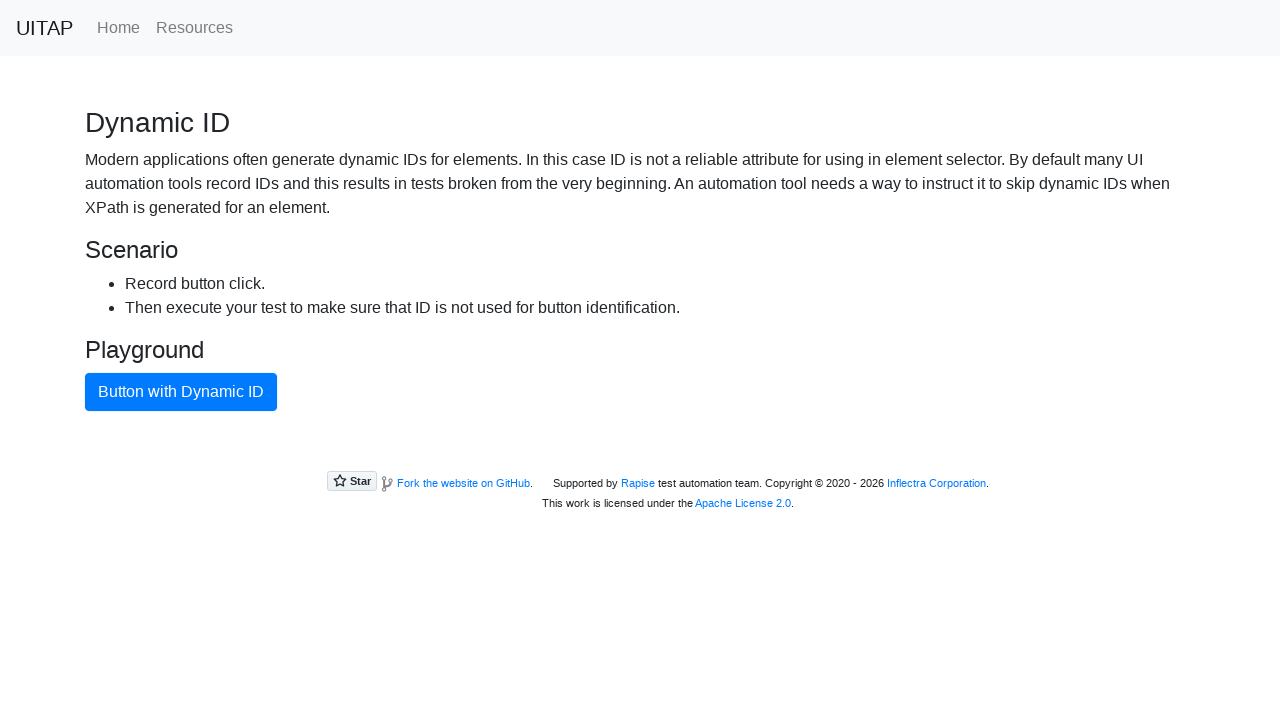

Pressed Enter on blue button (click 2 of 3) with dynamic ID on button.btn.btn-primary
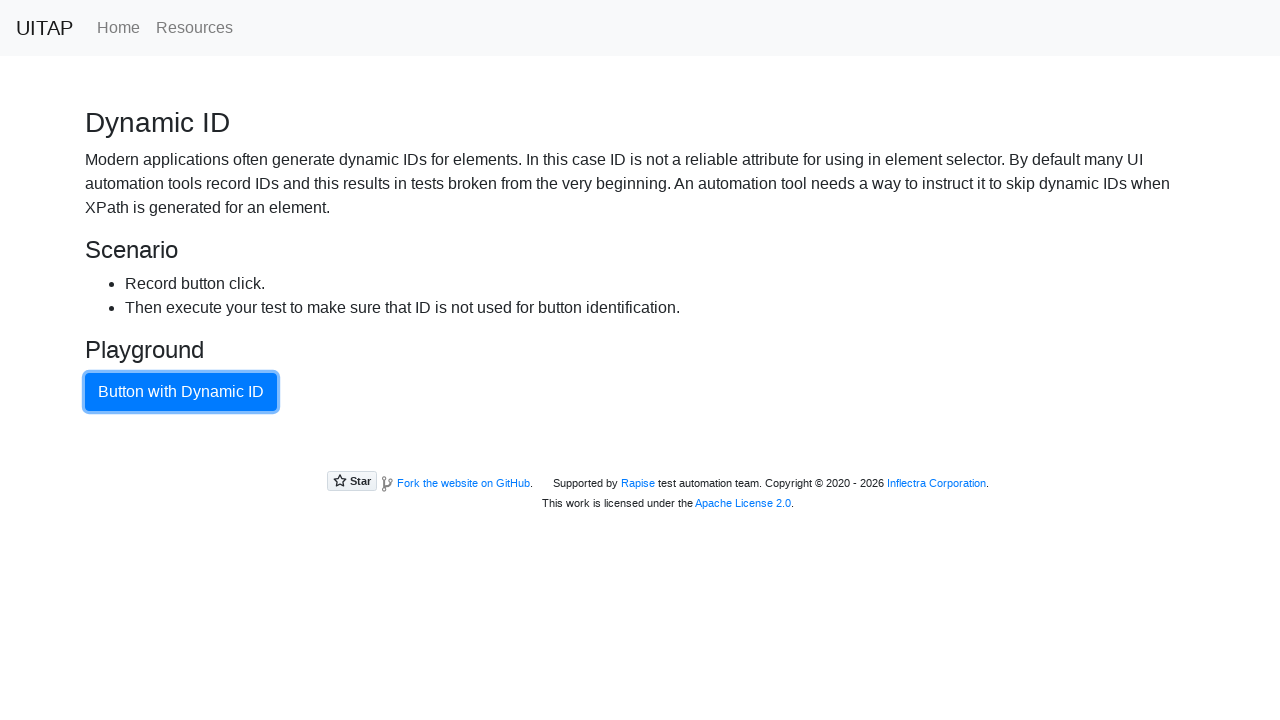

Pressed Enter on blue button (click 3 of 3) with dynamic ID on button.btn.btn-primary
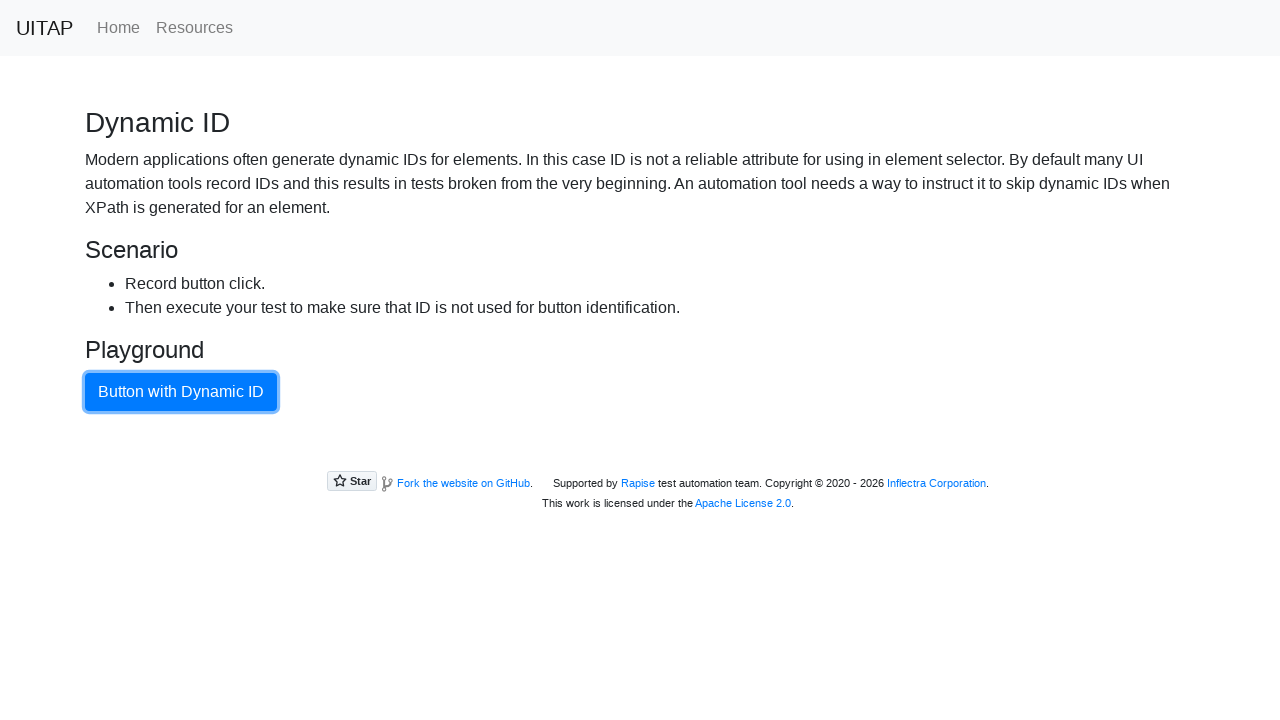

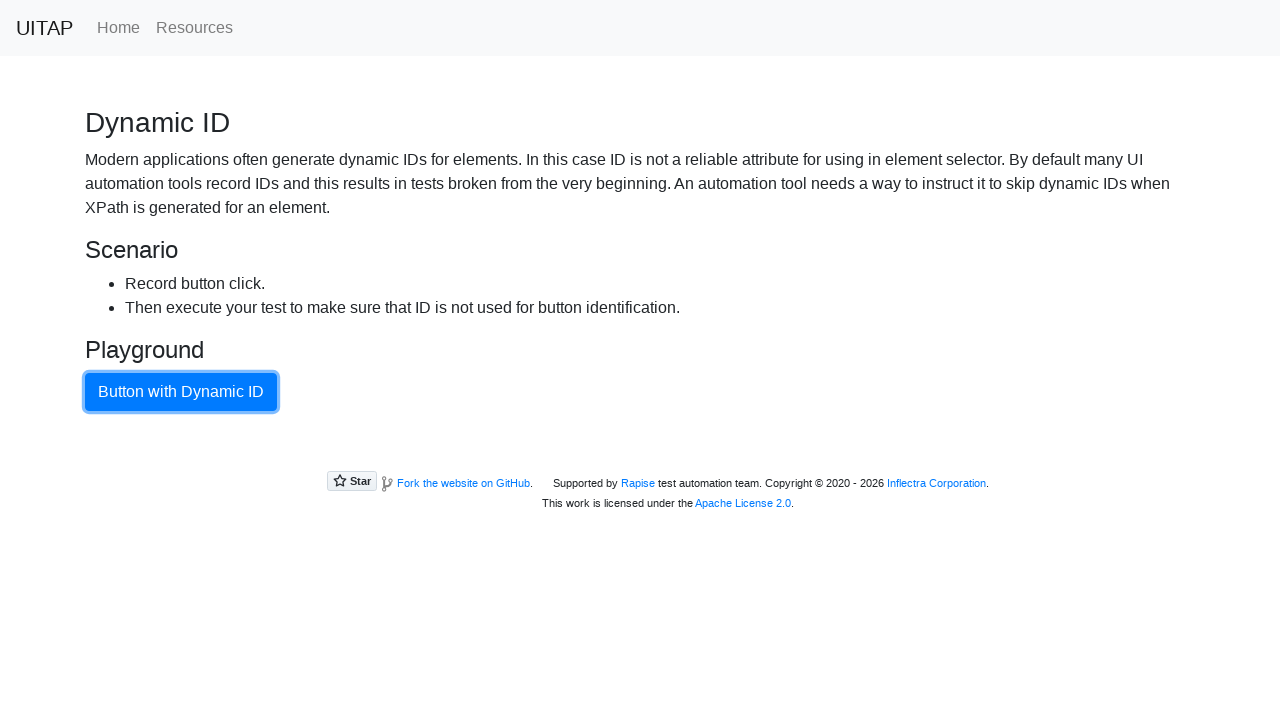